Tests JavaScript alert functionality by clicking a button that triggers an alert, verifying the alert text says "I am a JS Alert", accepting the alert, and verifying the button is still enabled after dismissing the alert.

Starting URL: https://the-internet.herokuapp.com/javascript_alerts

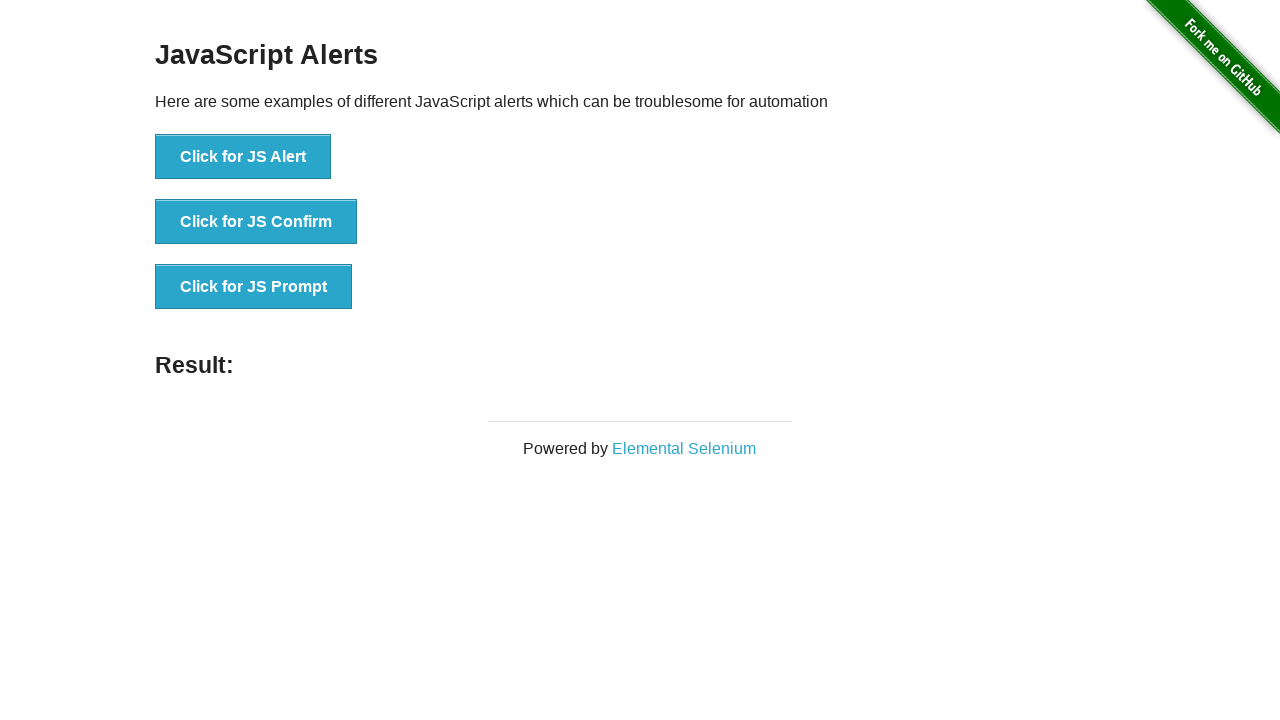

Clicked the JS Alert button at (243, 157) on xpath=//*[text()='Click for JS Alert']
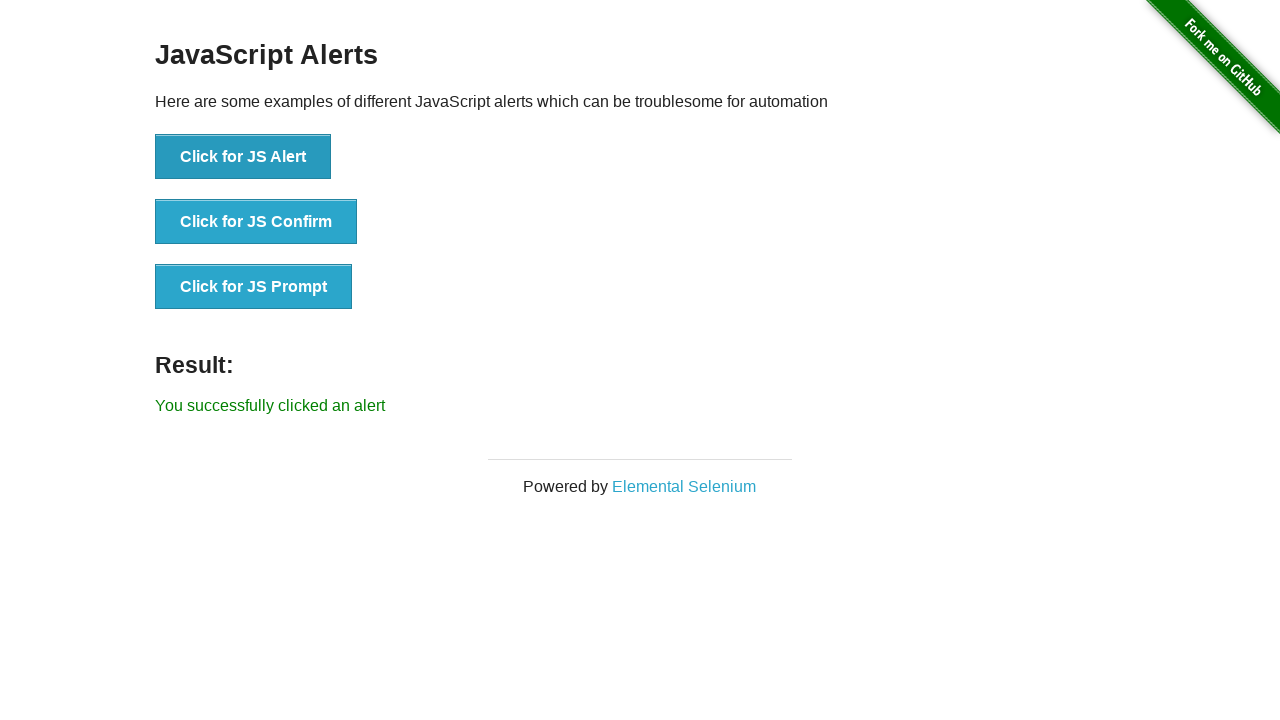

Set up dialog handler to capture and accept alert
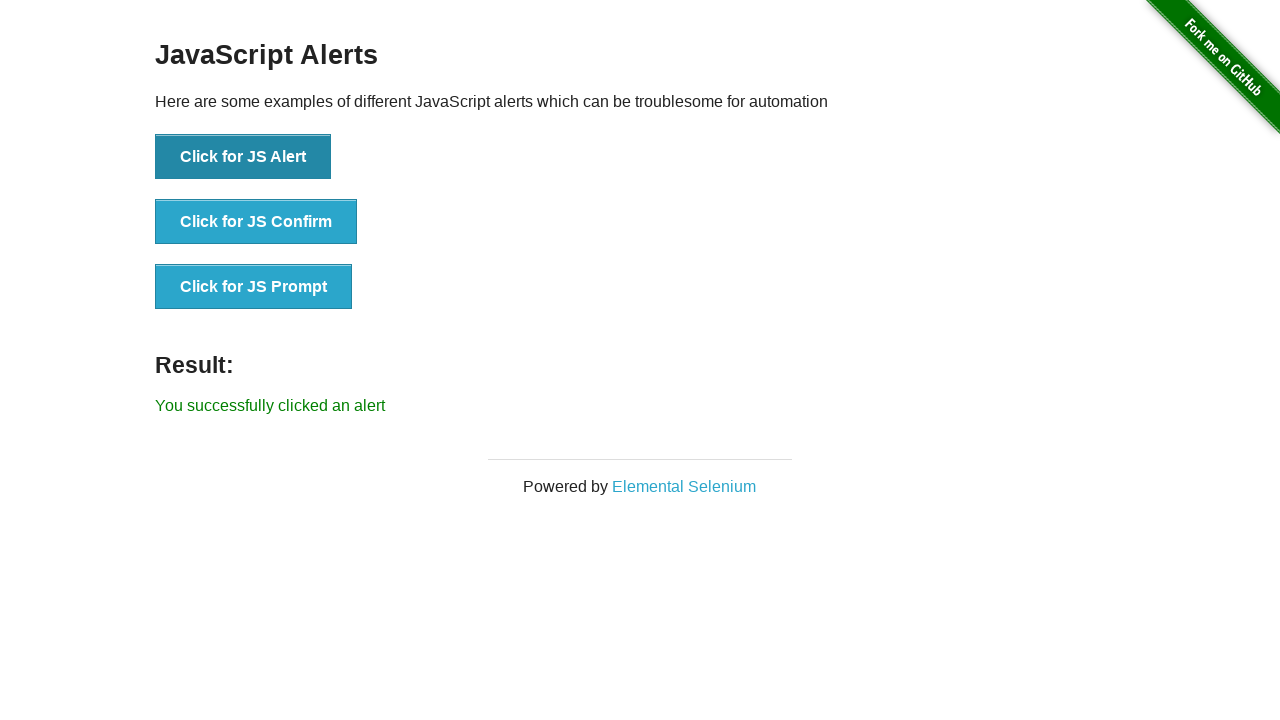

Clicked the JS Alert button to trigger alert at (243, 157) on xpath=//*[text()='Click for JS Alert']
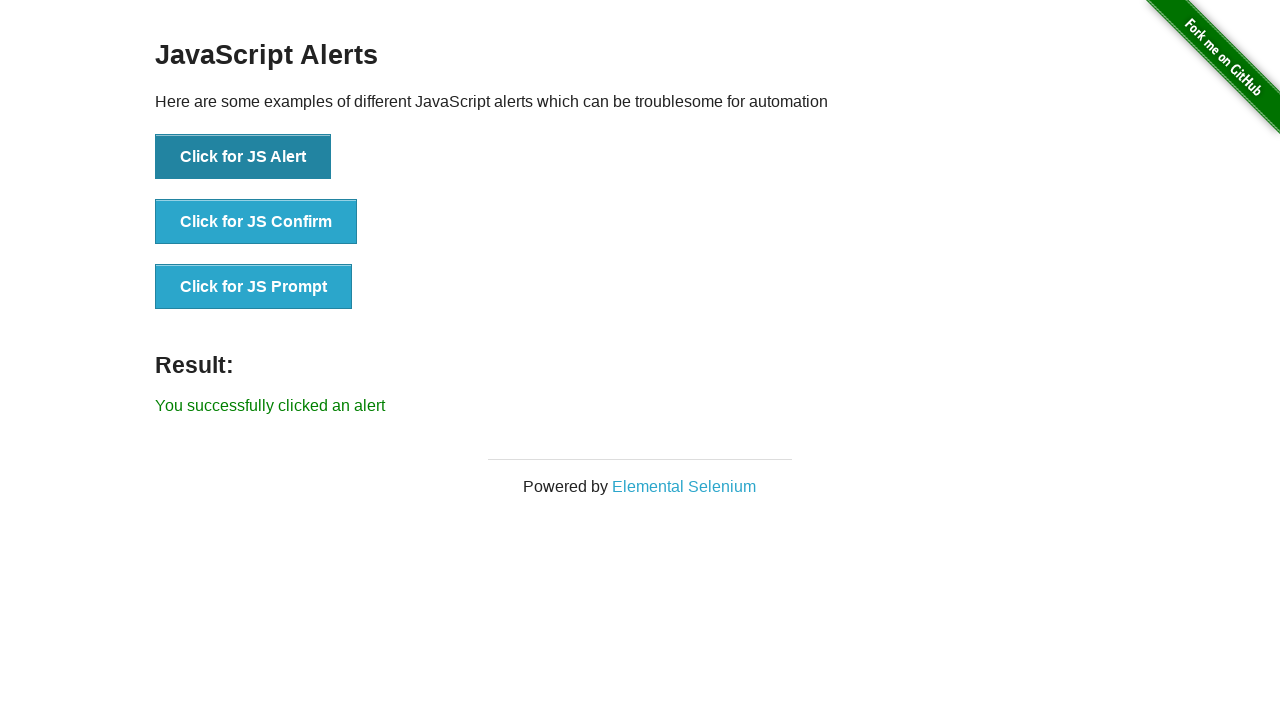

Waited for dialog to be handled
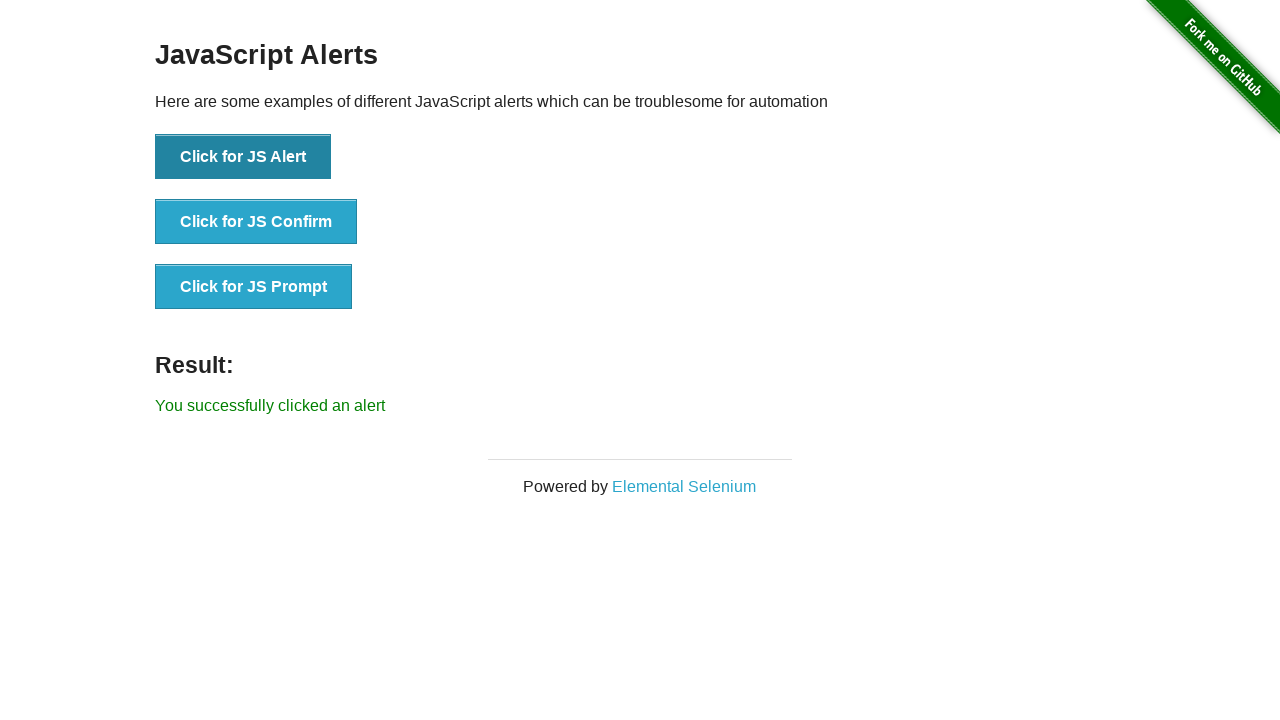

Verified alert text is 'I am a JS Alert'
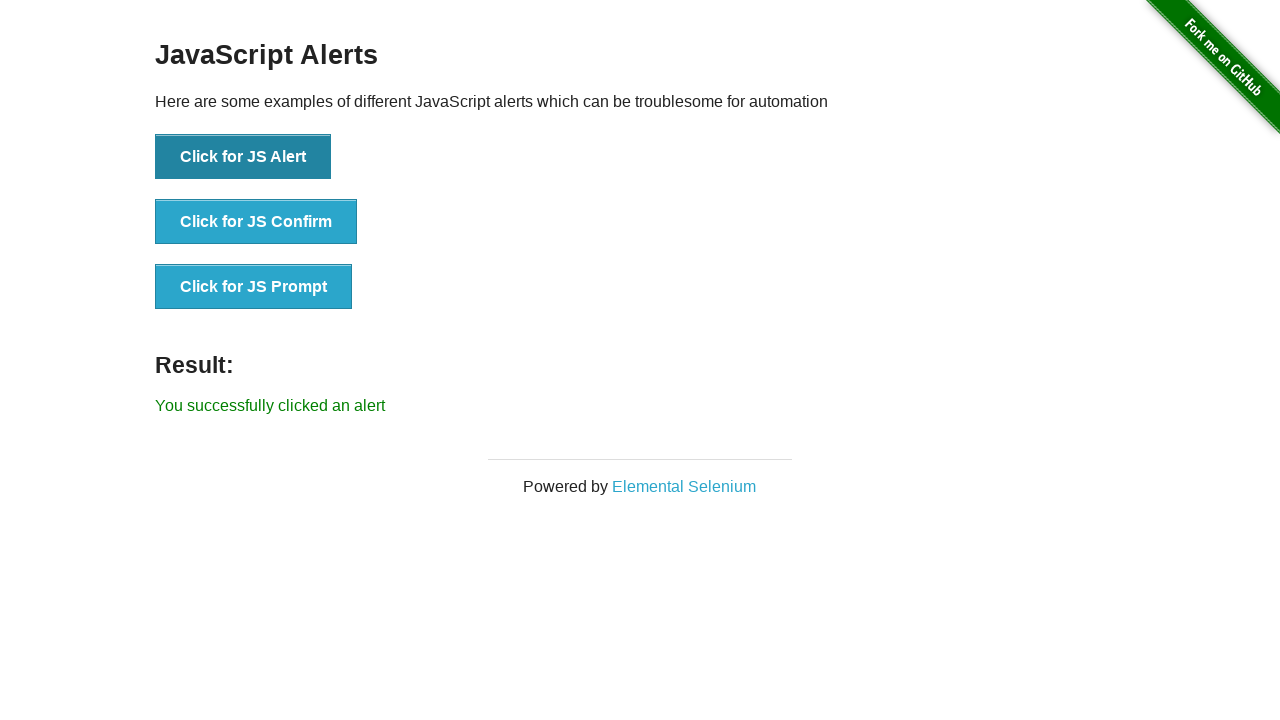

Verified alert button is still enabled after dismissing alert
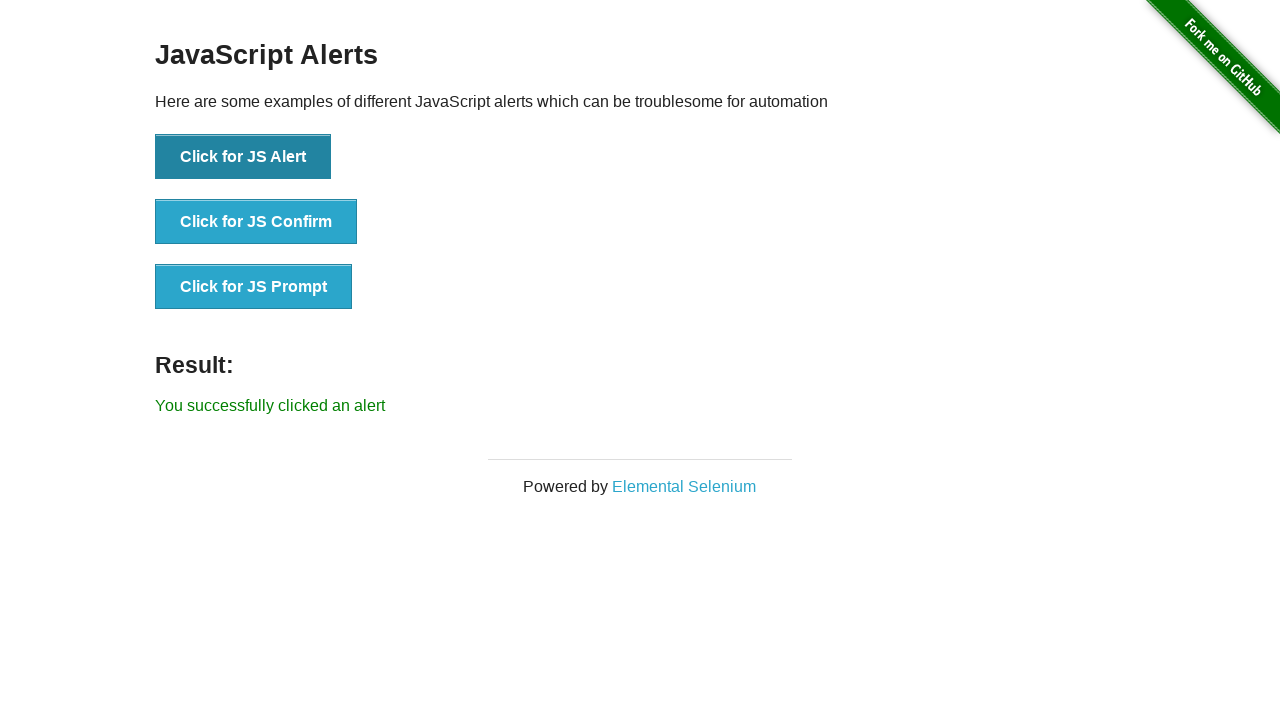

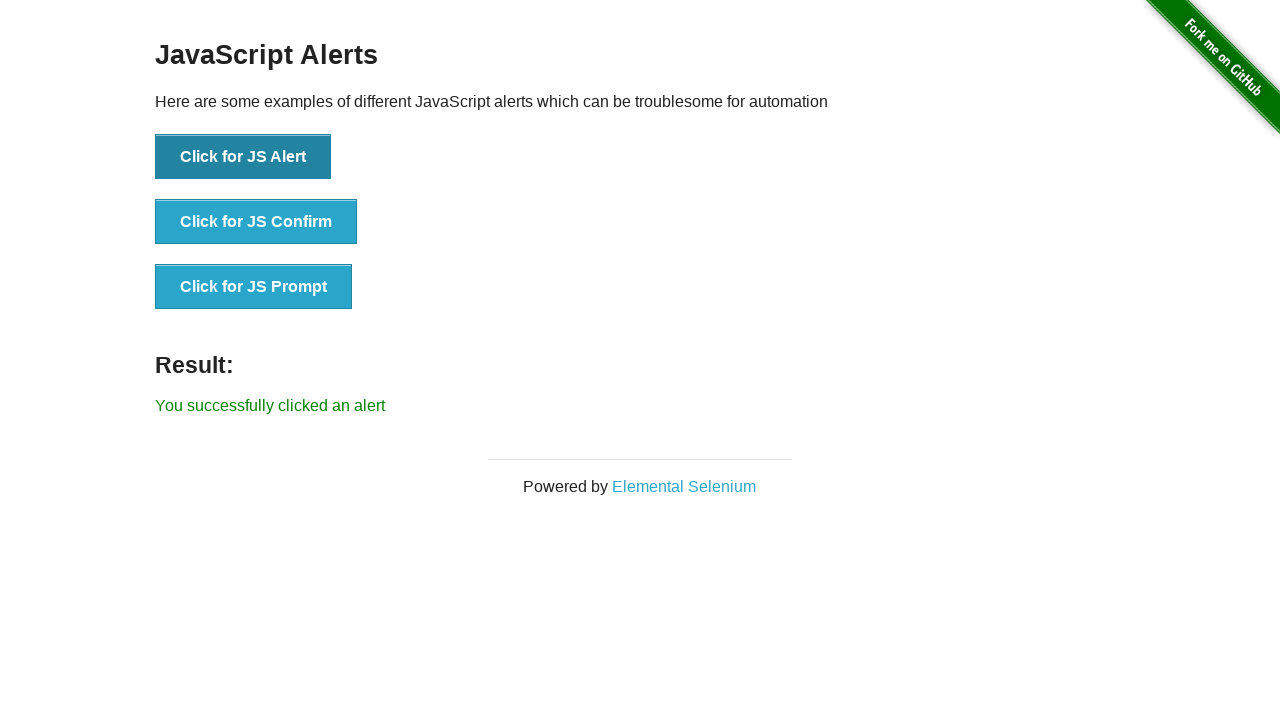